Tests iframe switching functionality by navigating to a W3Schools JavaScript tryit page, switching to the iframe containing the result, and clicking a button within it

Starting URL: https://www.w3schools.com/js/tryit.asp?filename=tryjs_myfirst

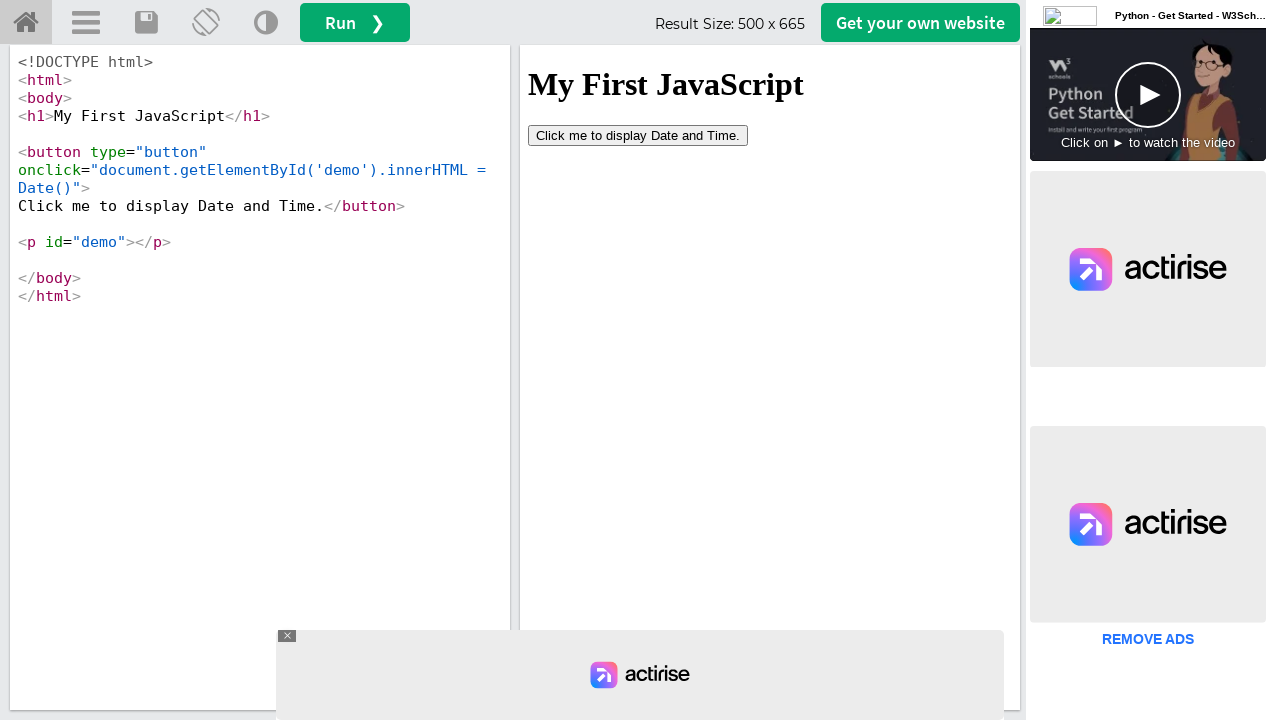

Located the iframe with id 'iframeResult' containing the result
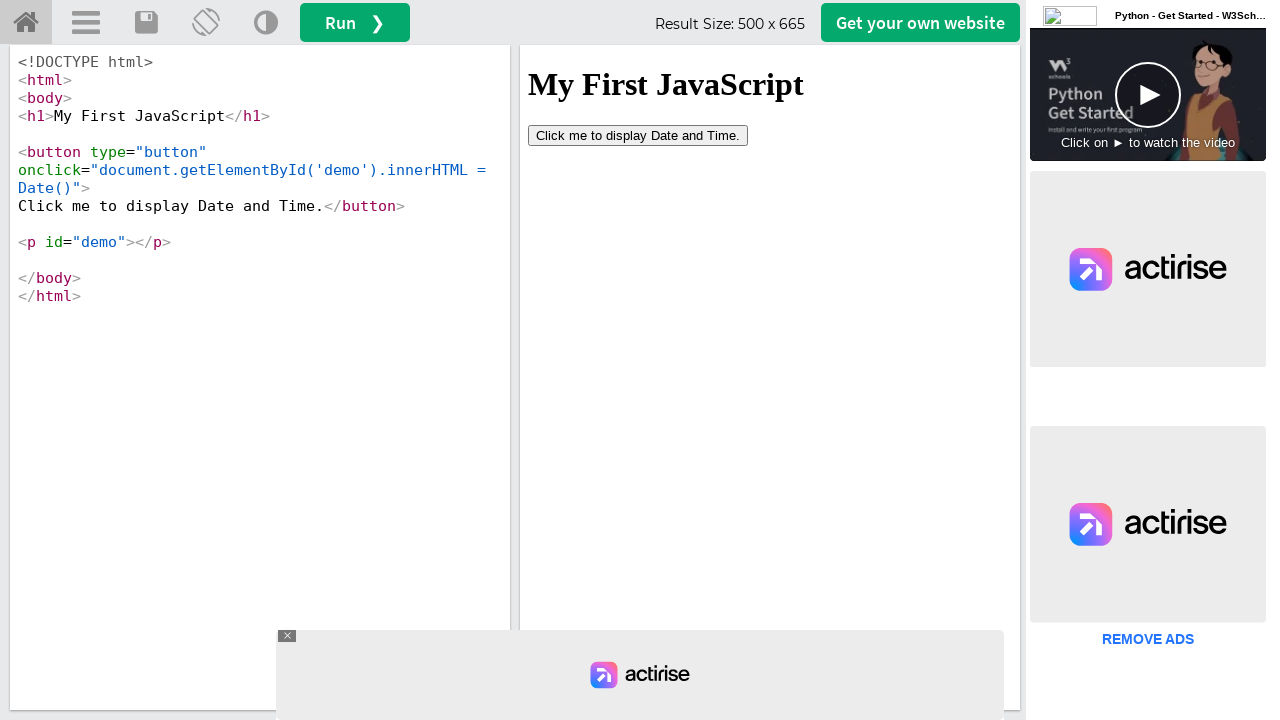

Clicked the 'Click me to' button within the iframe at (638, 135) on #iframeResult >> internal:control=enter-frame >> xpath=//button[contains(text(),
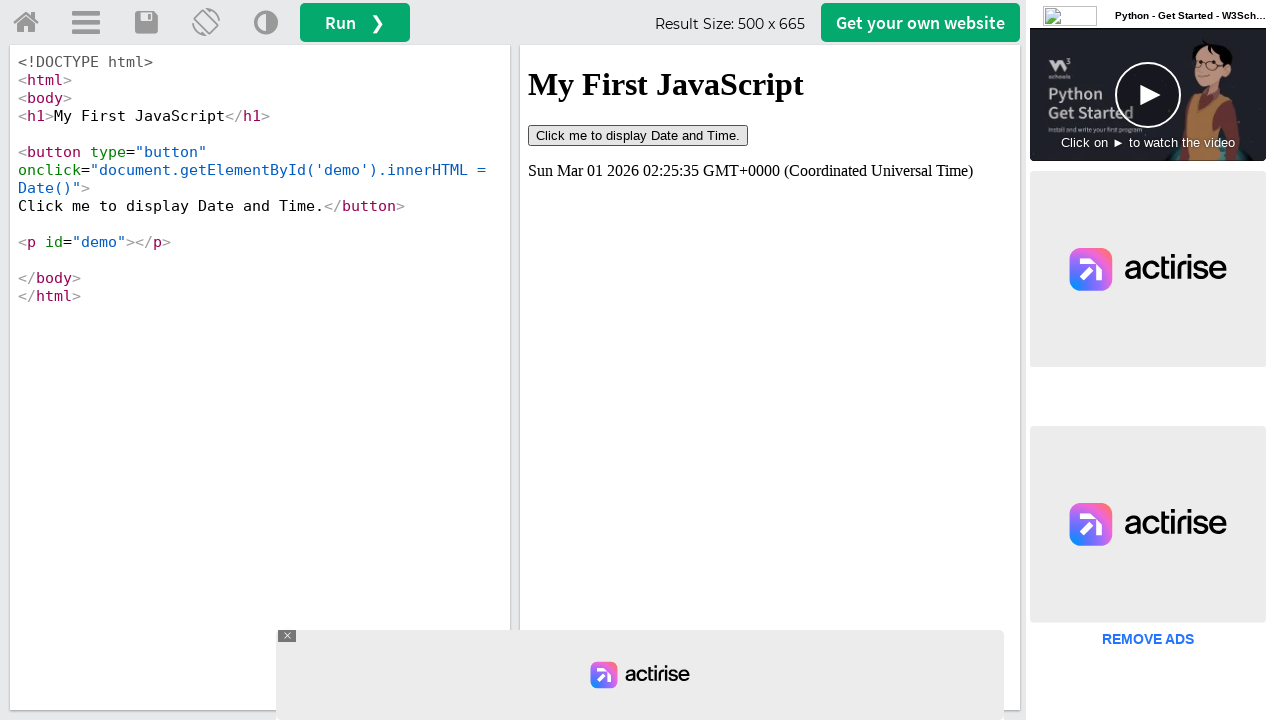

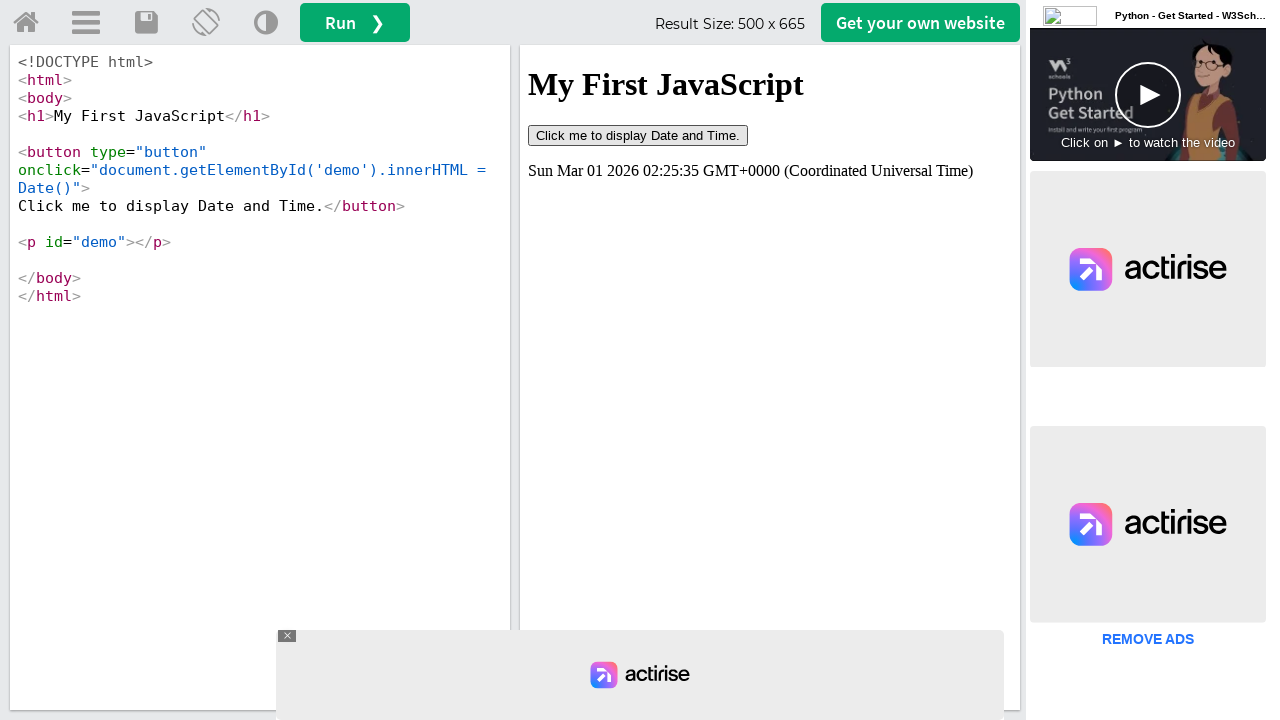